Fills out a registration form with personal information including name, address, phone number, SSN, and account credentials

Starting URL: https://parabank.parasoft.com/parabank/register.htm

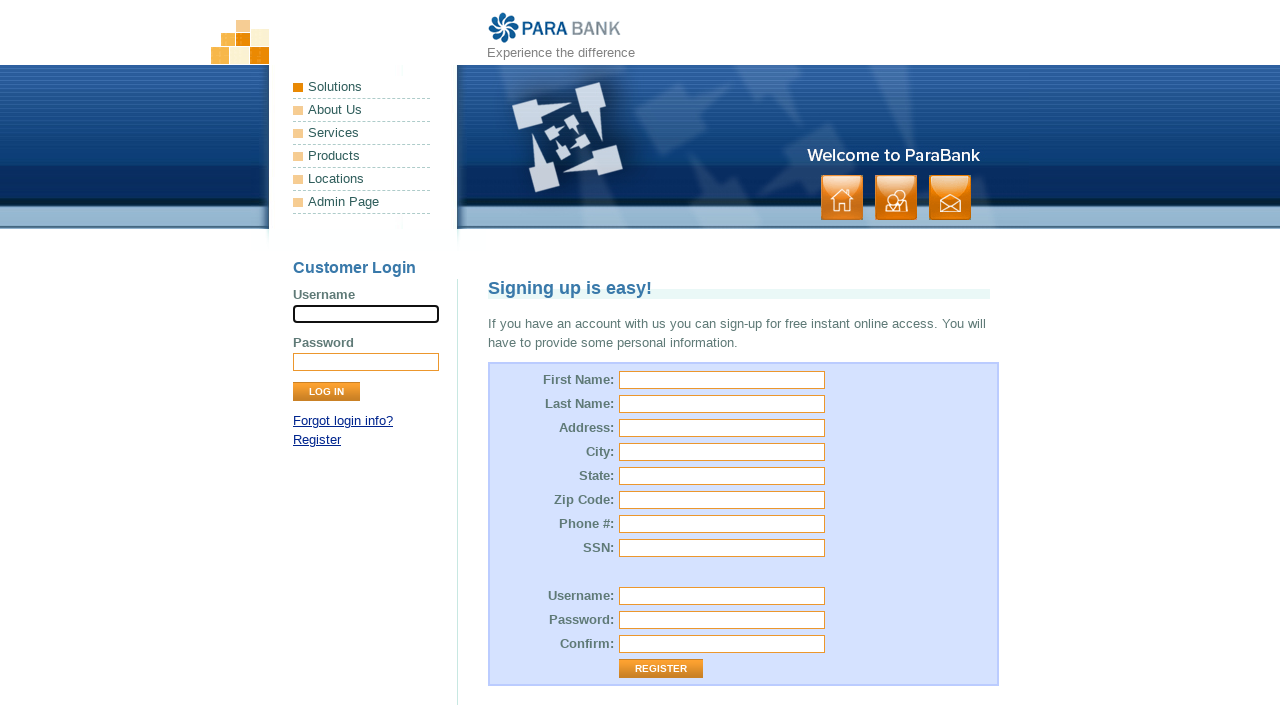

Filled first name field with 'Darko' on #customer\.firstName
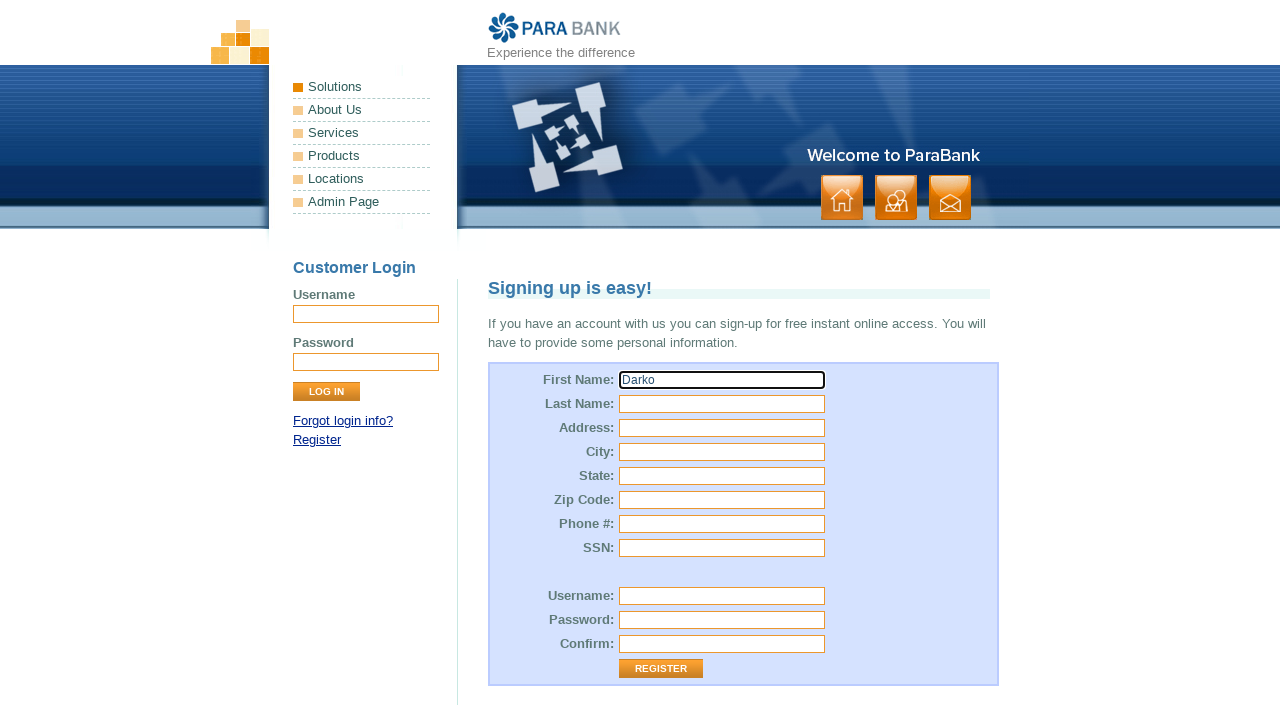

Filled last name field with 'Kochovski' on #customer\.lastName
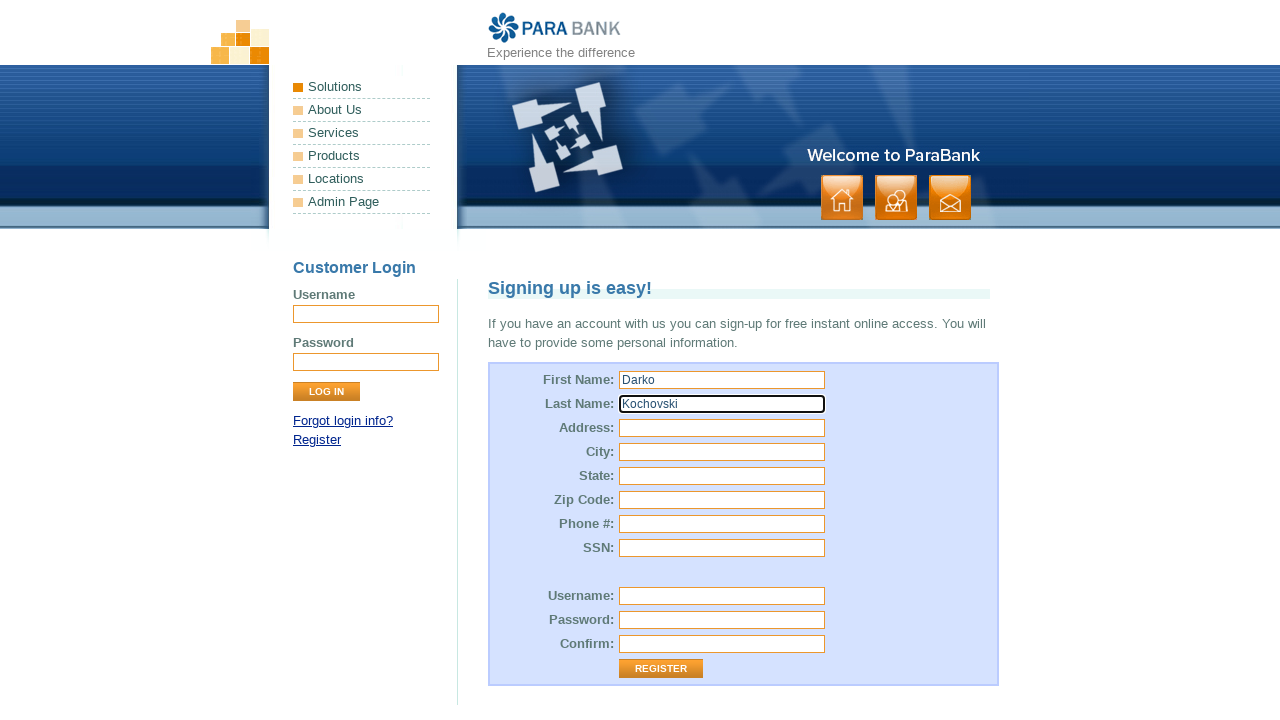

Filled street address field with '601 SE 5TH CT' on #customer\.address\.street
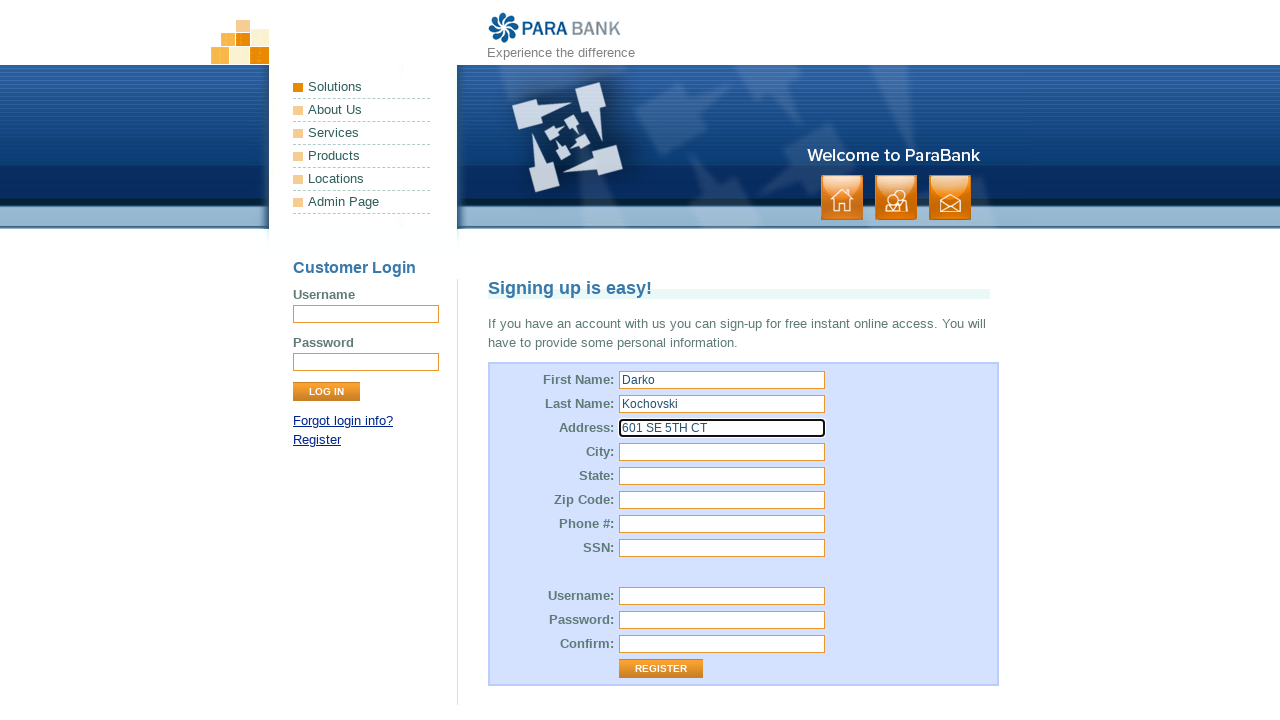

Filled city field with 'Fort Lauderdale' on #customer\.address\.city
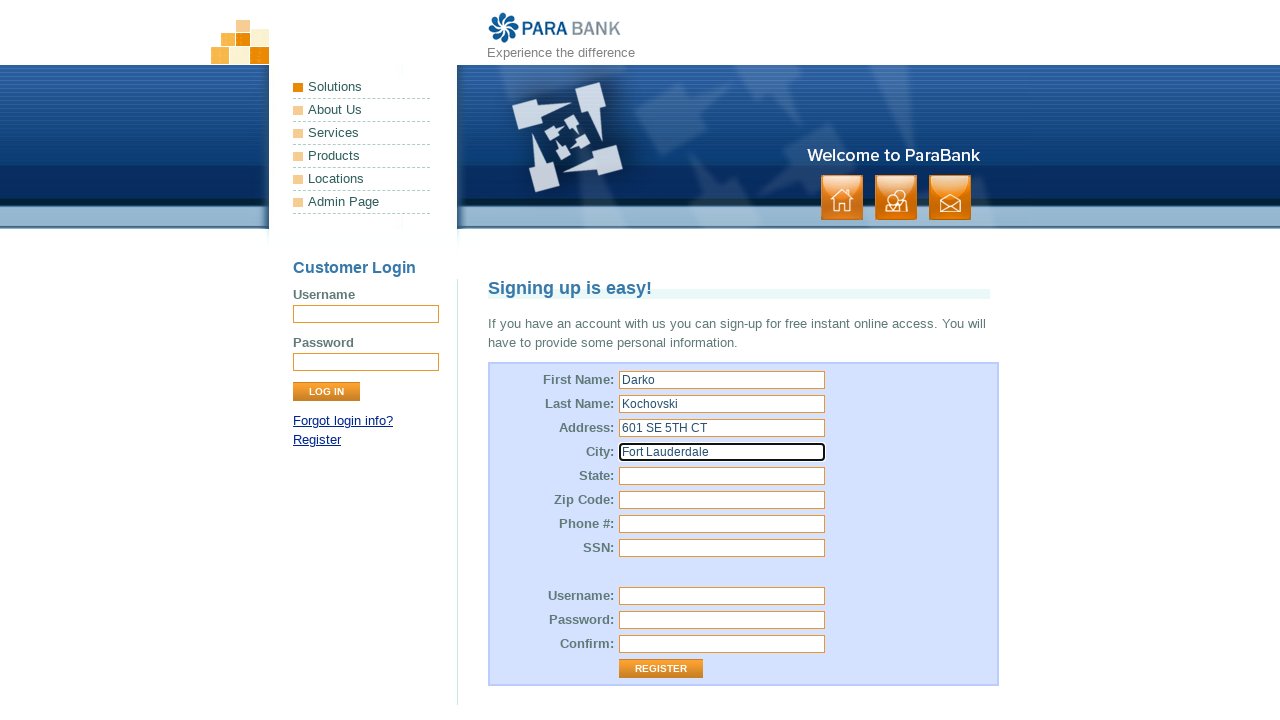

Filled state field with 'Florida' on #customer\.address\.state
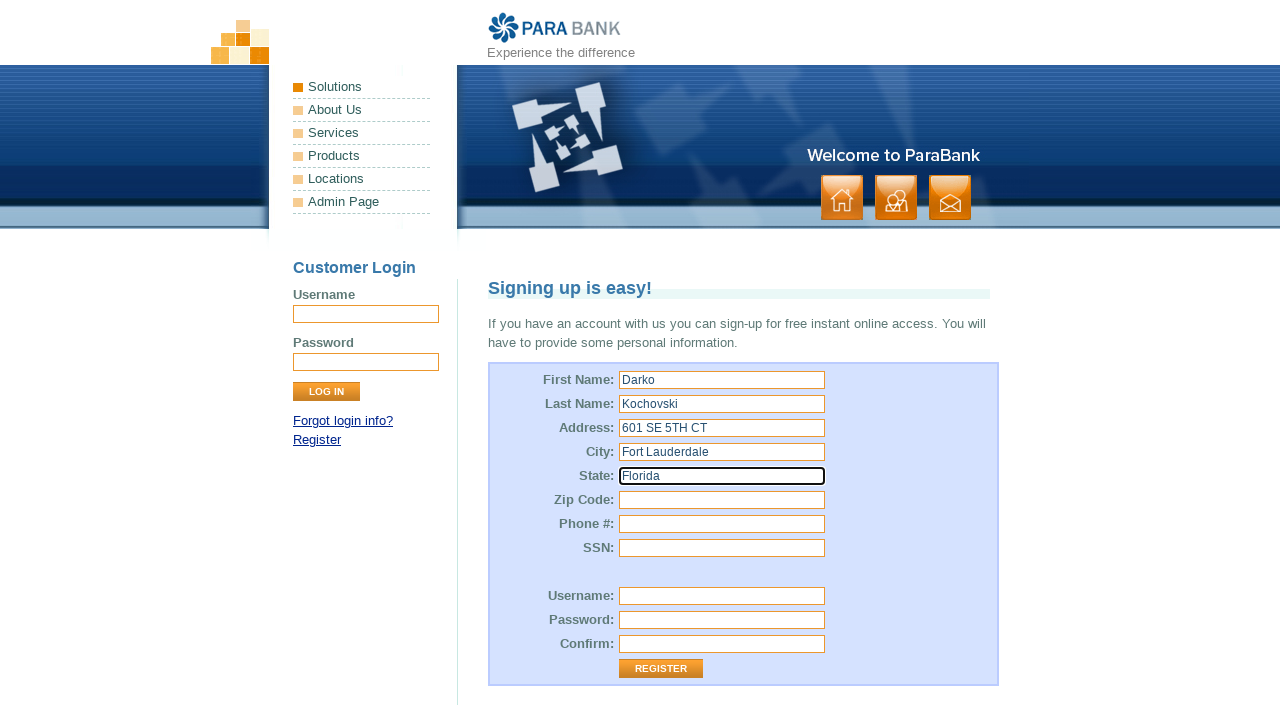

Filled zip code field with '33301' on #customer\.address\.zipCode
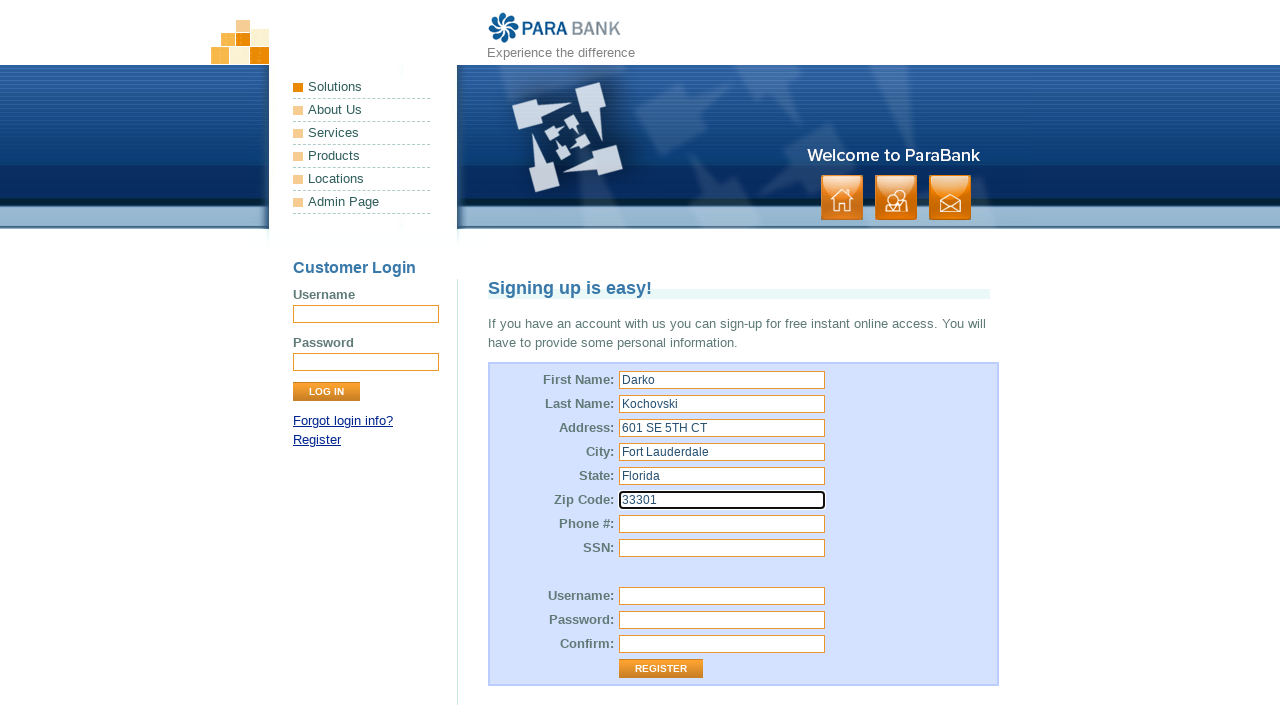

Filled phone number field with '123-1234-1234' on #customer\.phoneNumber
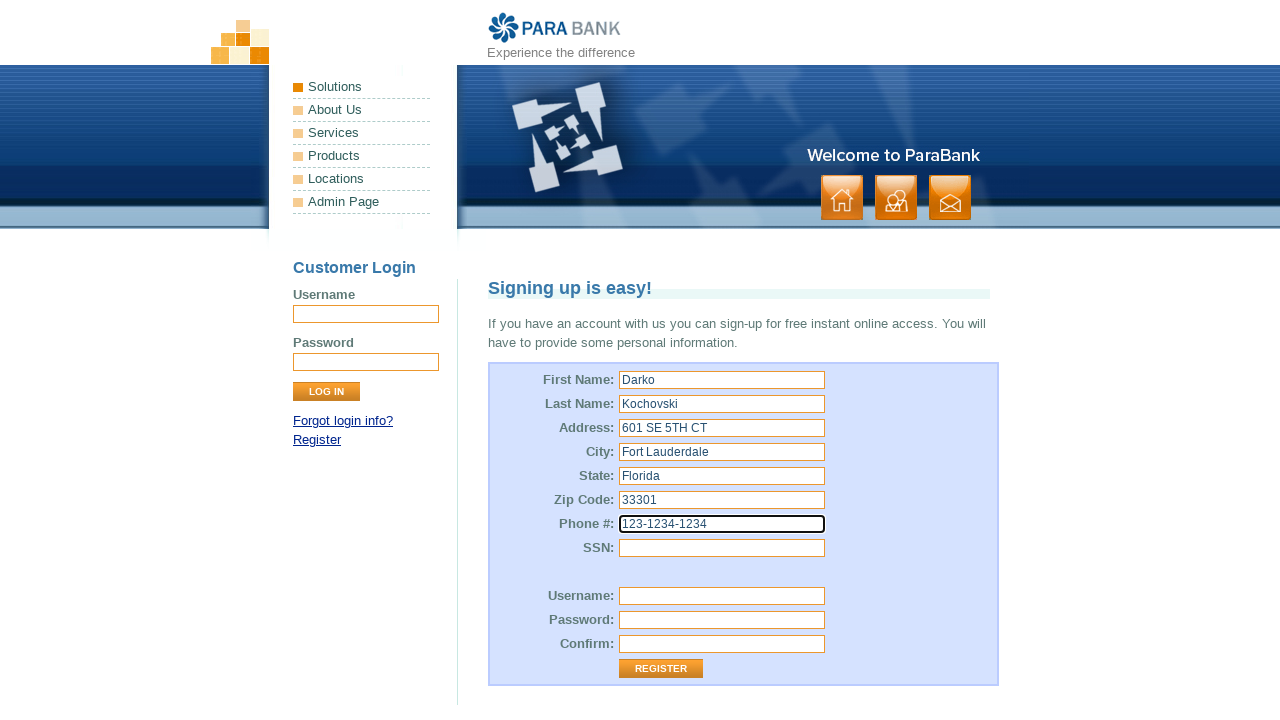

Filled SSN field with '123-12-1234' on #customer\.ssn
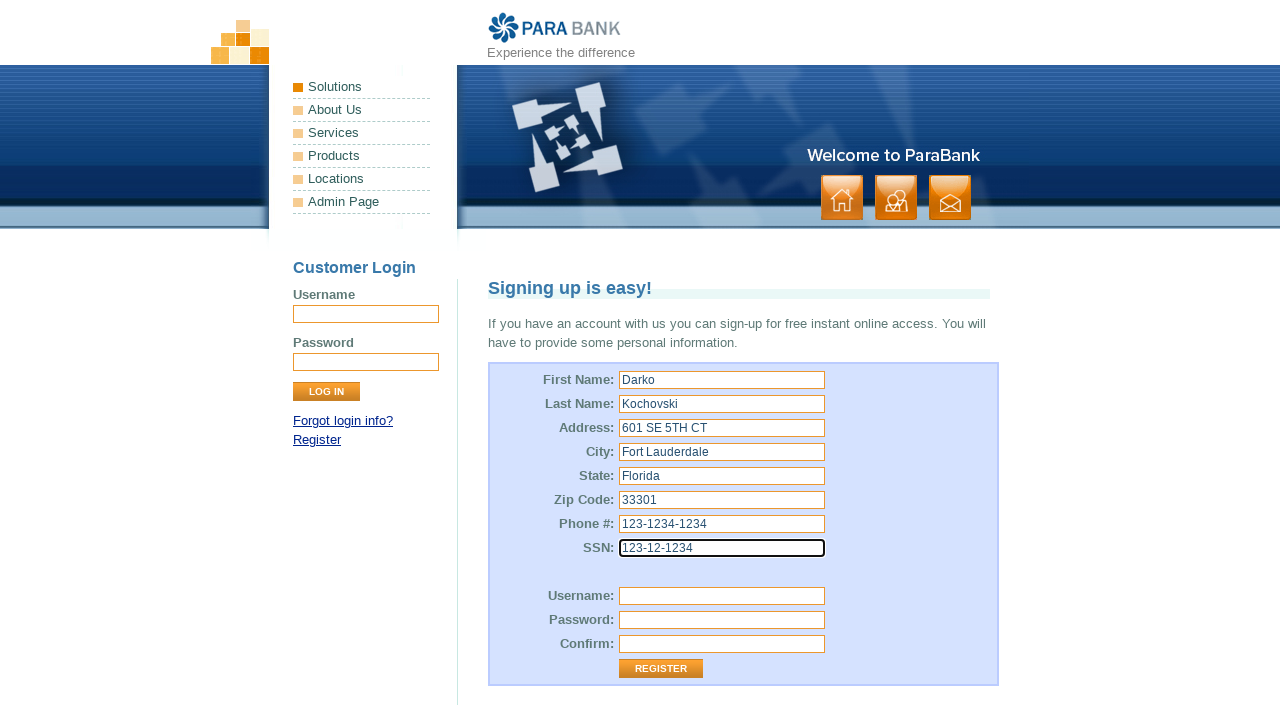

Filled username field with 'testuser789' on #customer\.username
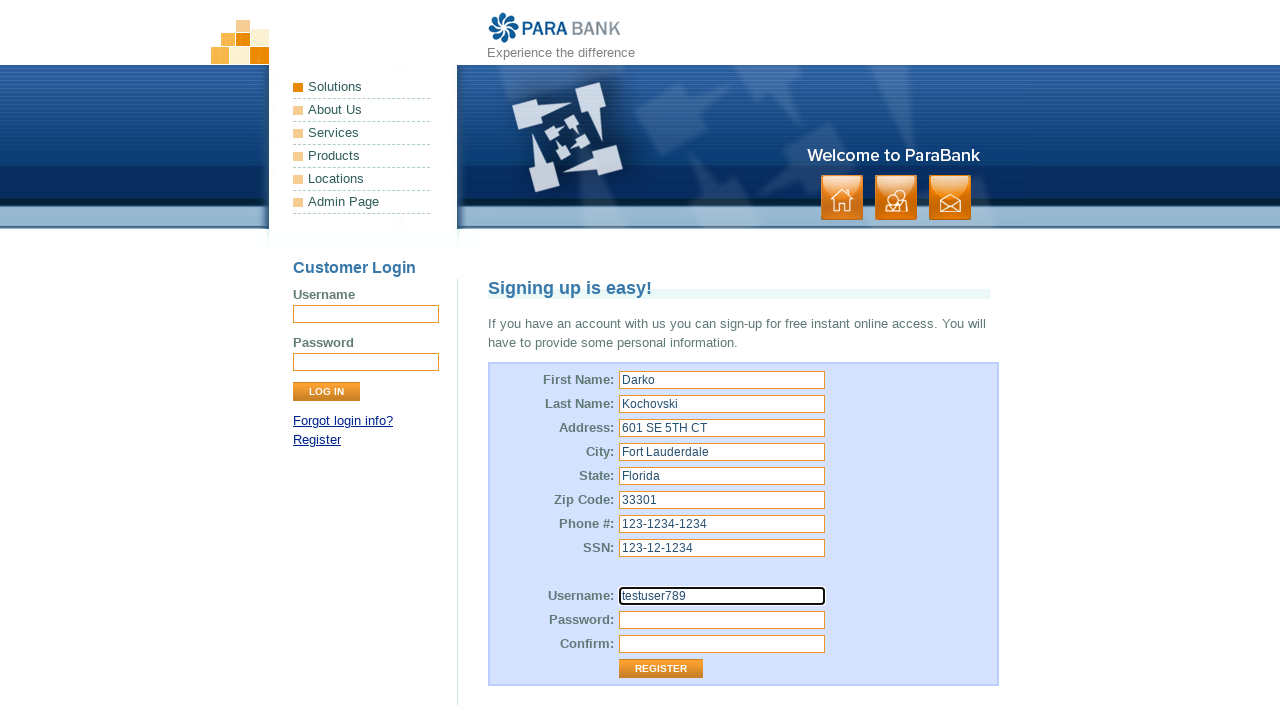

Filled password field with 'testpass123' on #customer\.password
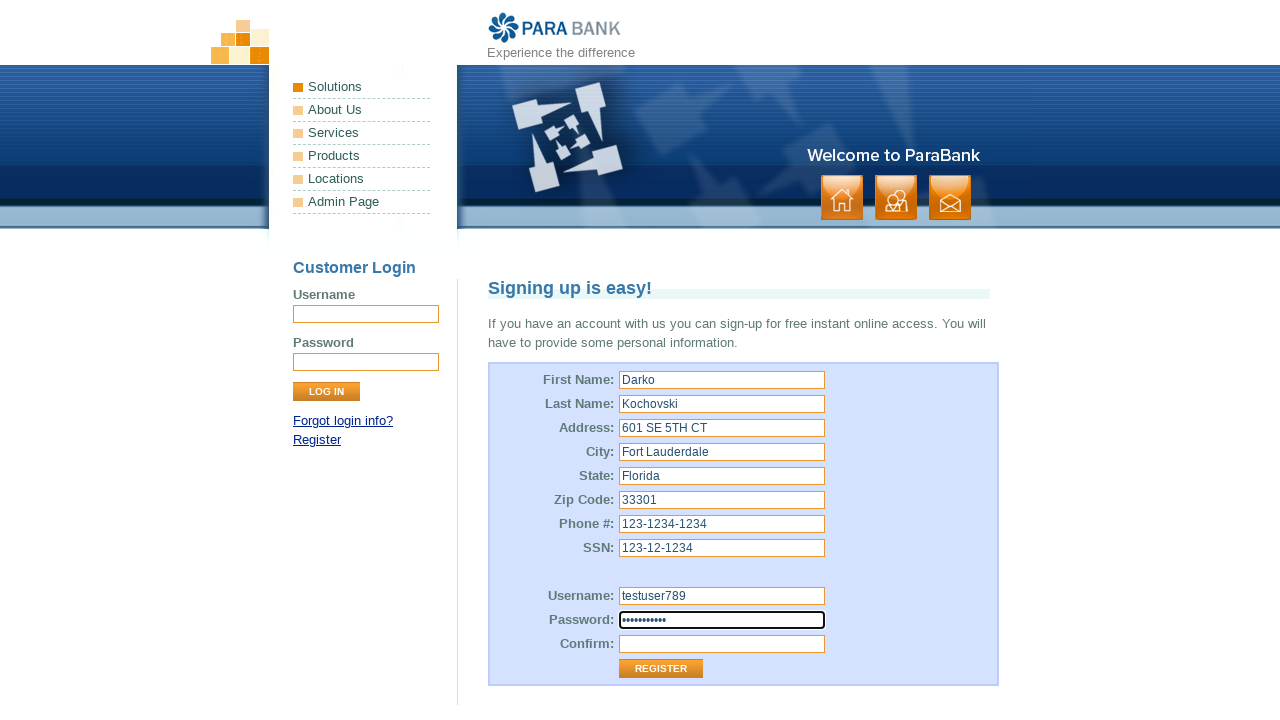

Filled password confirmation field with 'testpass123' on #repeatedPassword
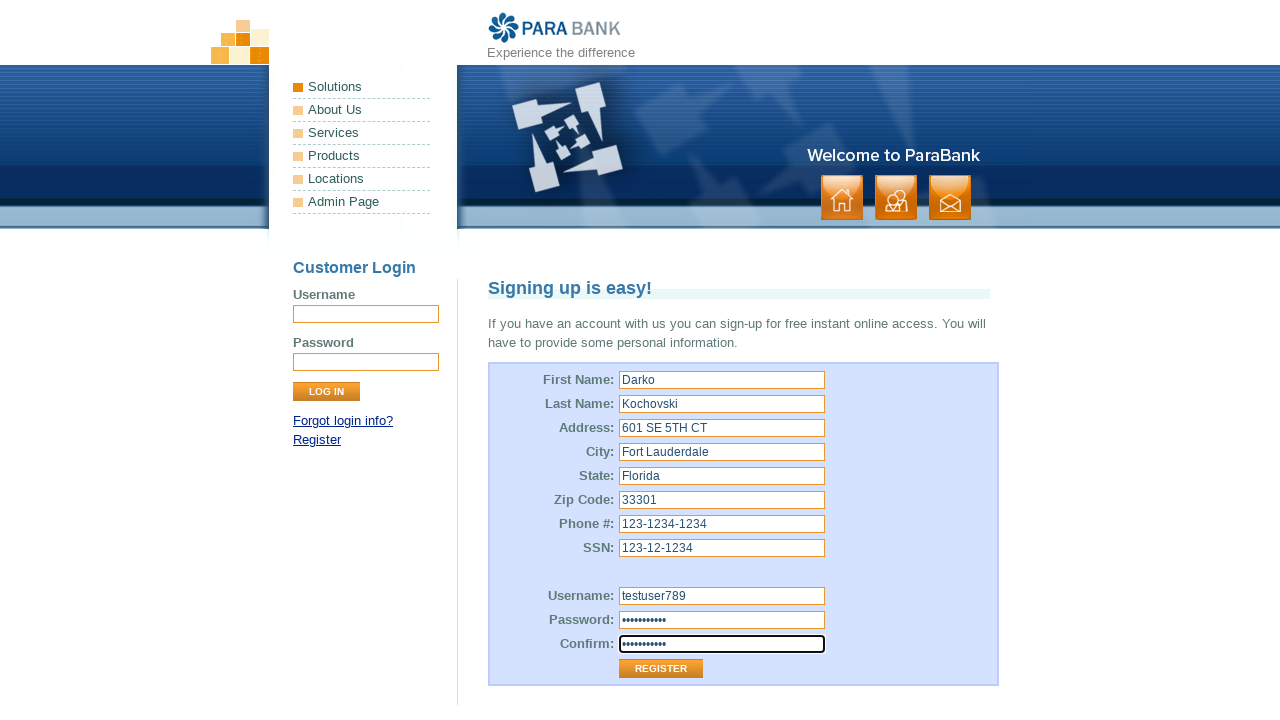

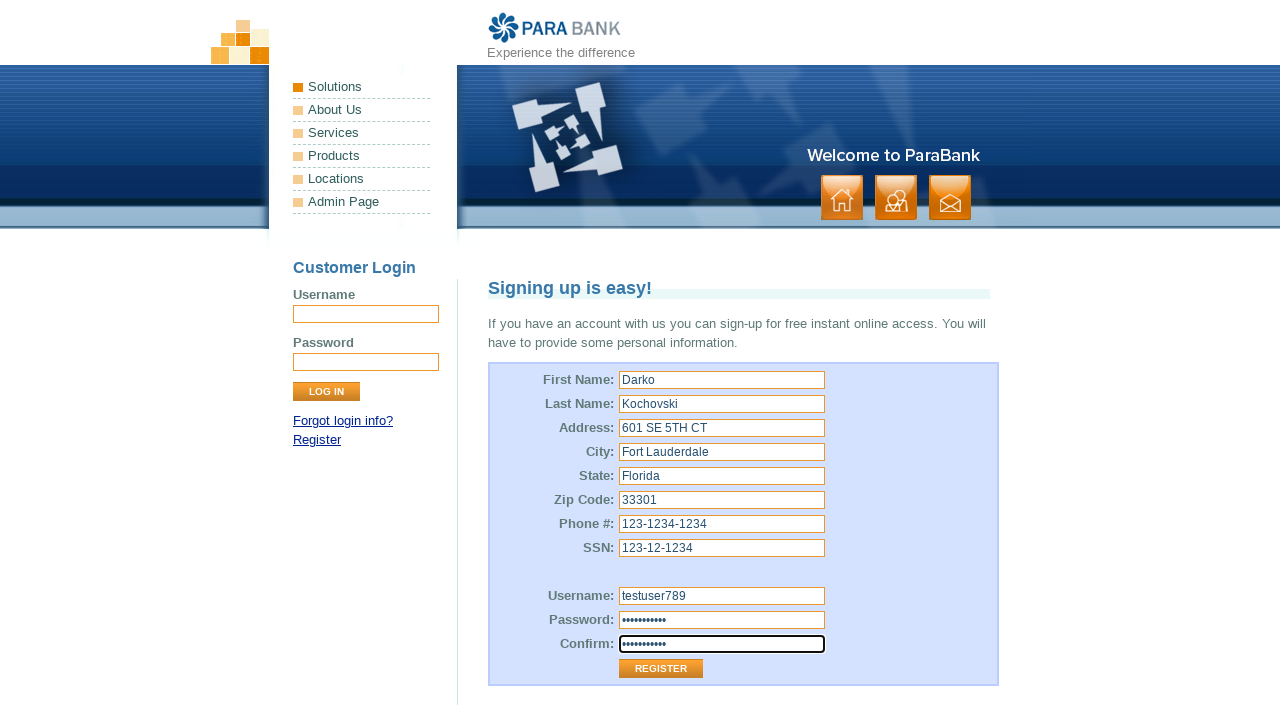